Interacts with checkboxes in a product table by selecting specific items

Starting URL: https://testautomationpractice.blogspot.com/

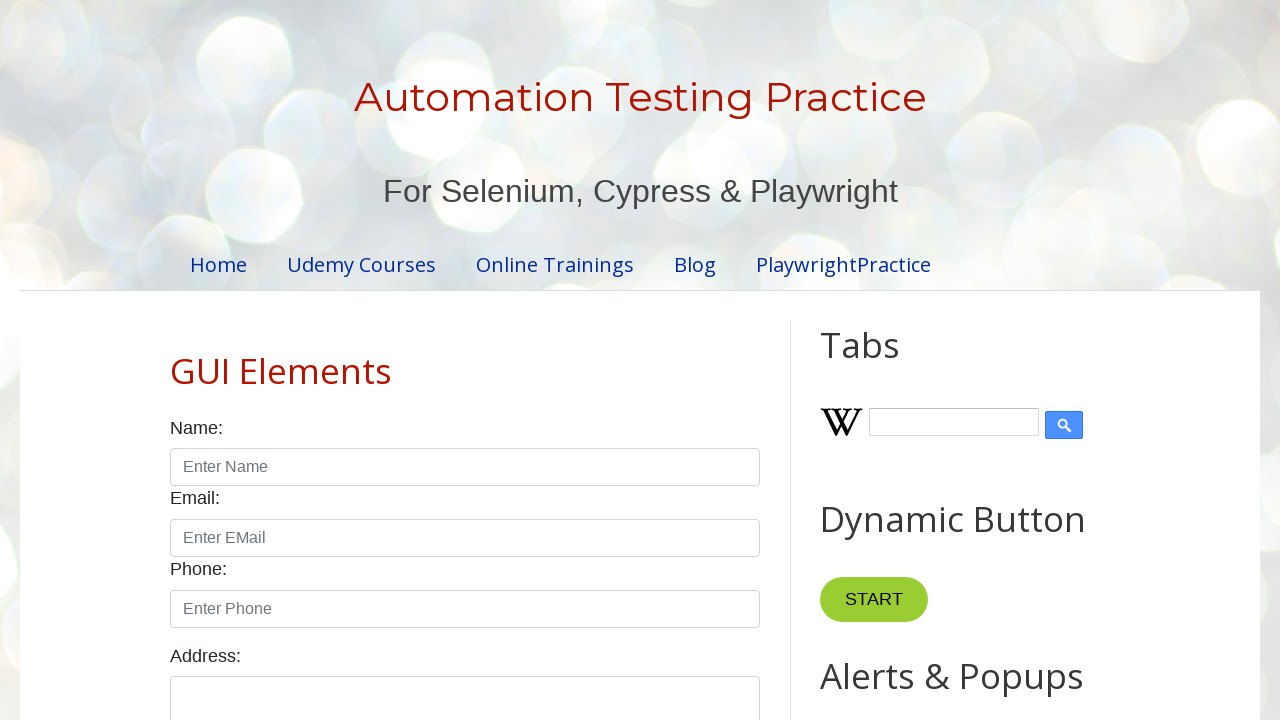

Located all checkboxes in the product table
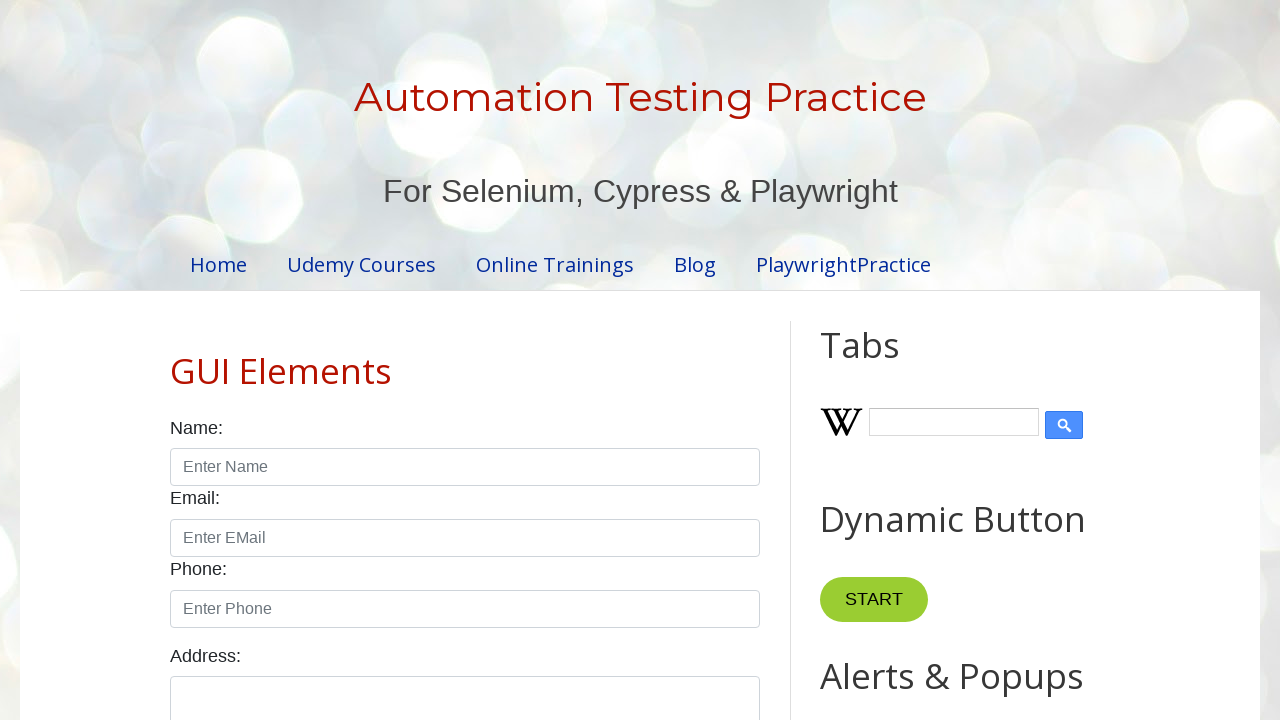

Retrieved total checkbox count: 5
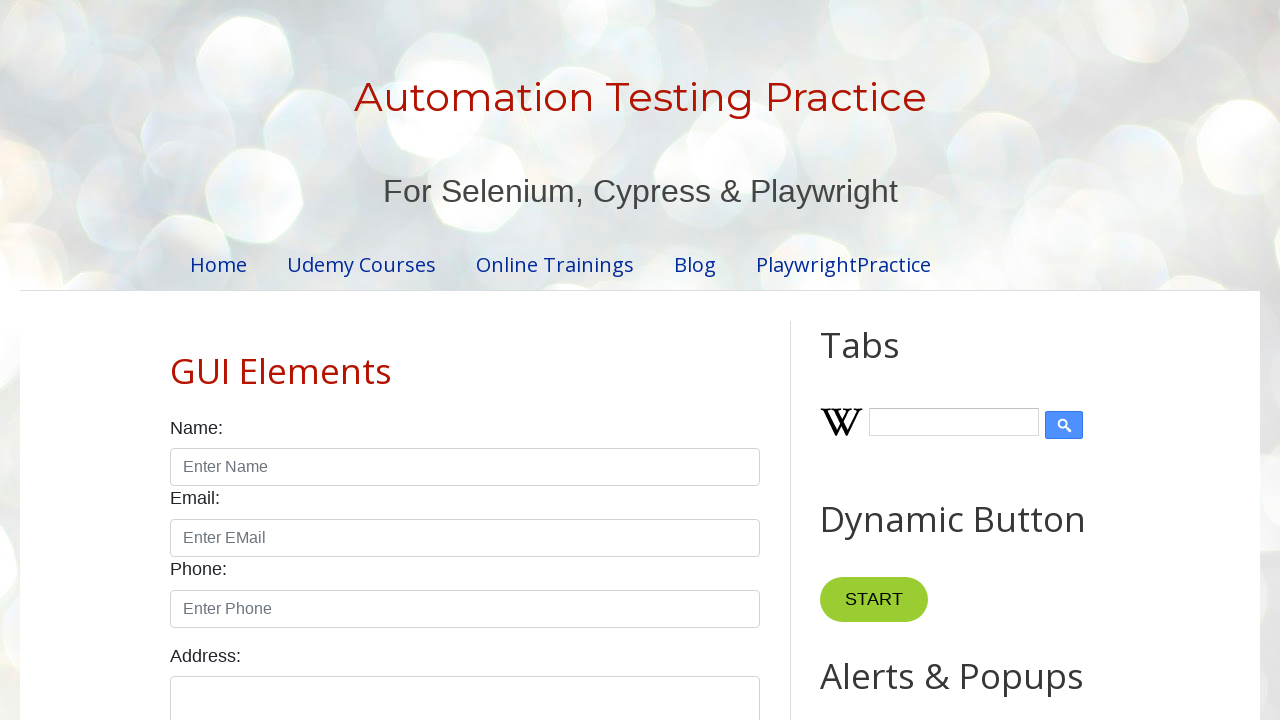

Clicked checkbox at index 3 at (651, 361) on xpath=//table[@id='productTable']//tbody//tr//td[4]//input[@type='checkbox'] >> 
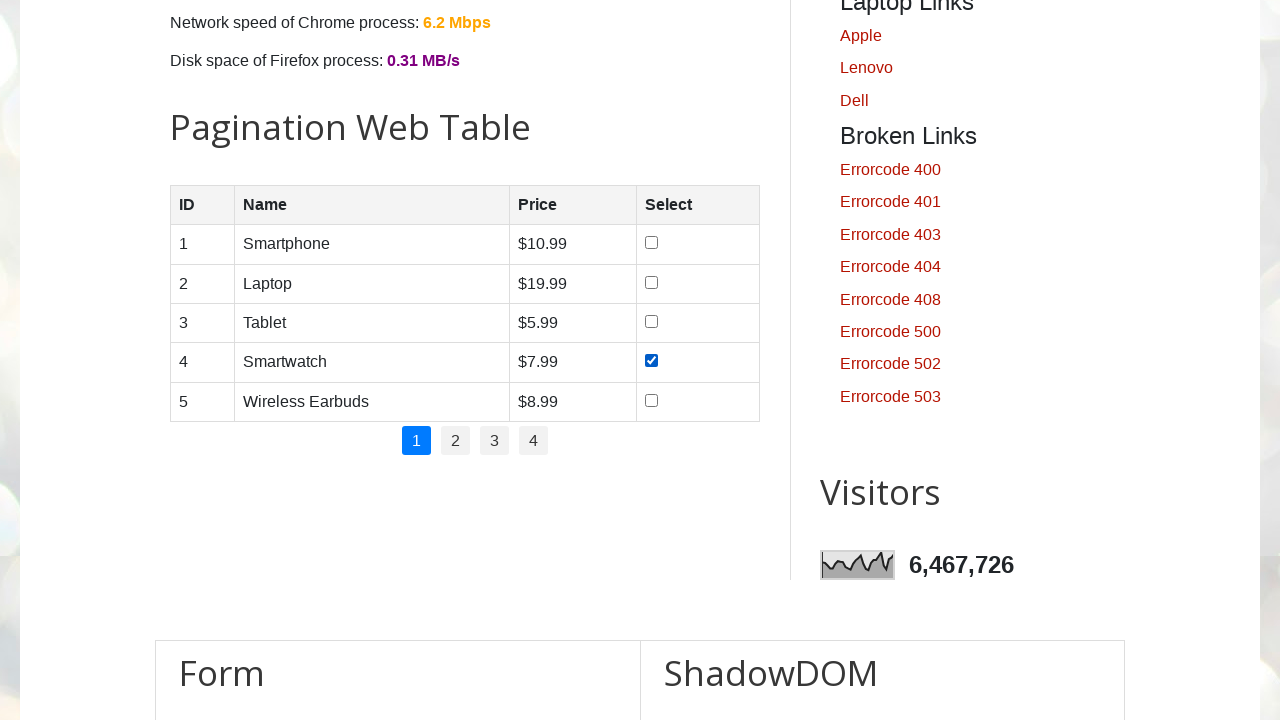

Clicked checkbox at index 4 at (651, 400) on xpath=//table[@id='productTable']//tbody//tr//td[4]//input[@type='checkbox'] >> 
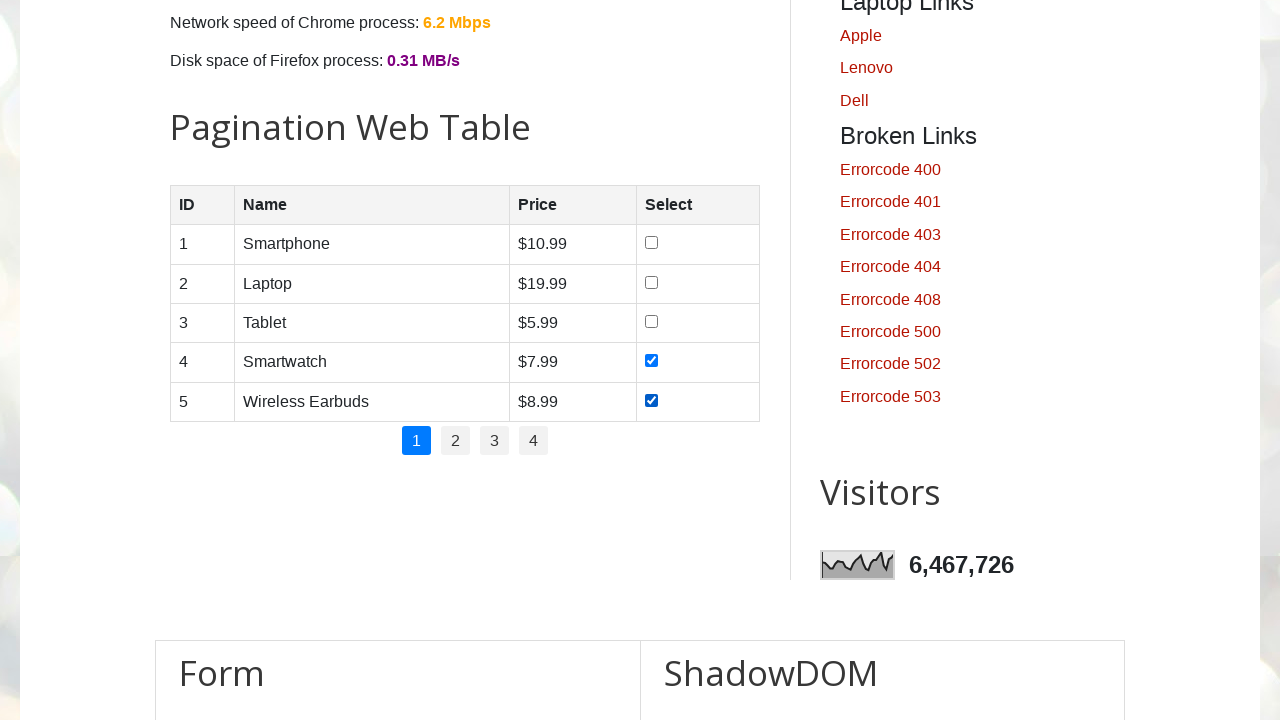

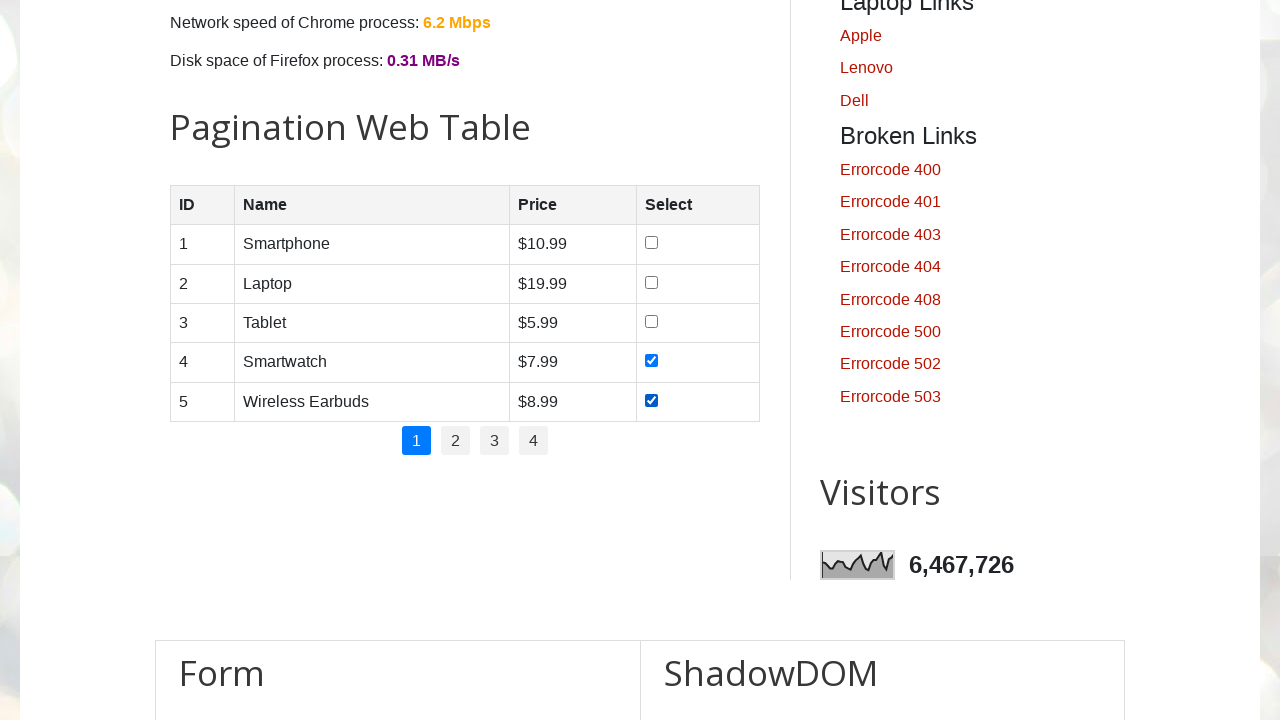